Tests handling of a prompt dialog by clicking a prompt button, entering a name value, and verifying the personalized greeting message

Starting URL: https://testautomationpractice.blogspot.com/

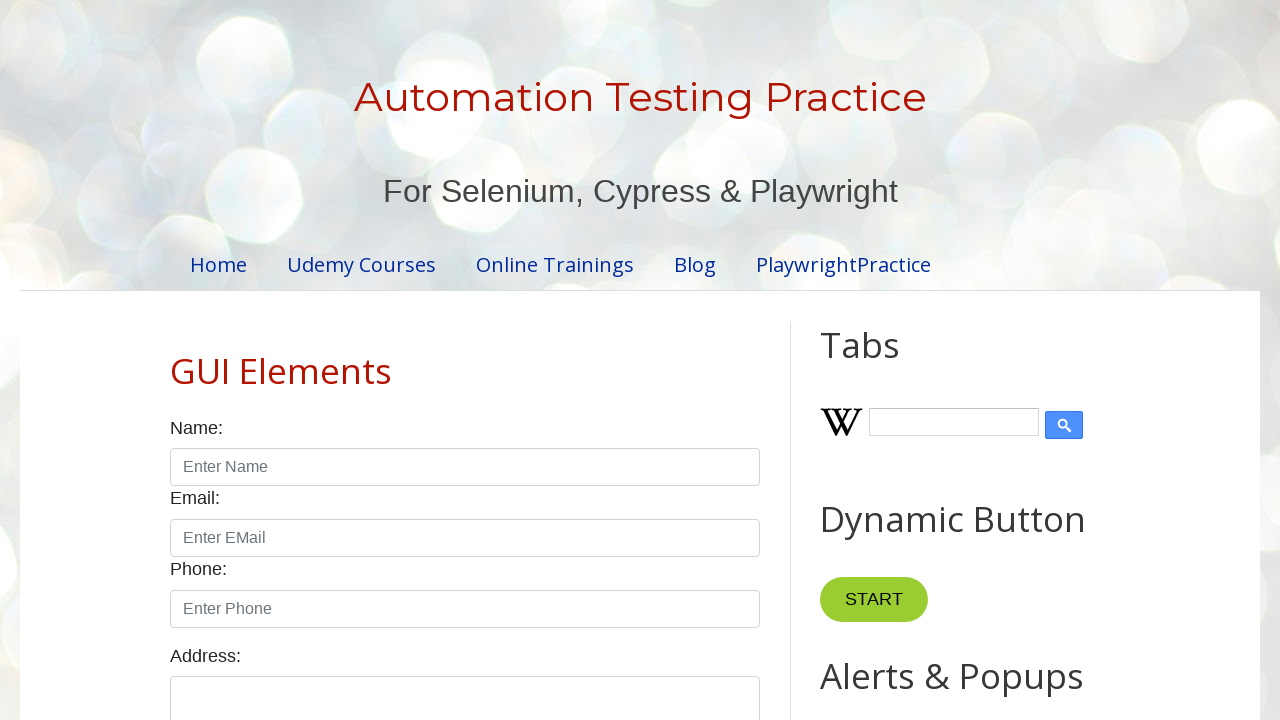

Set up dialog handler to accept prompt with name 'Marcus'
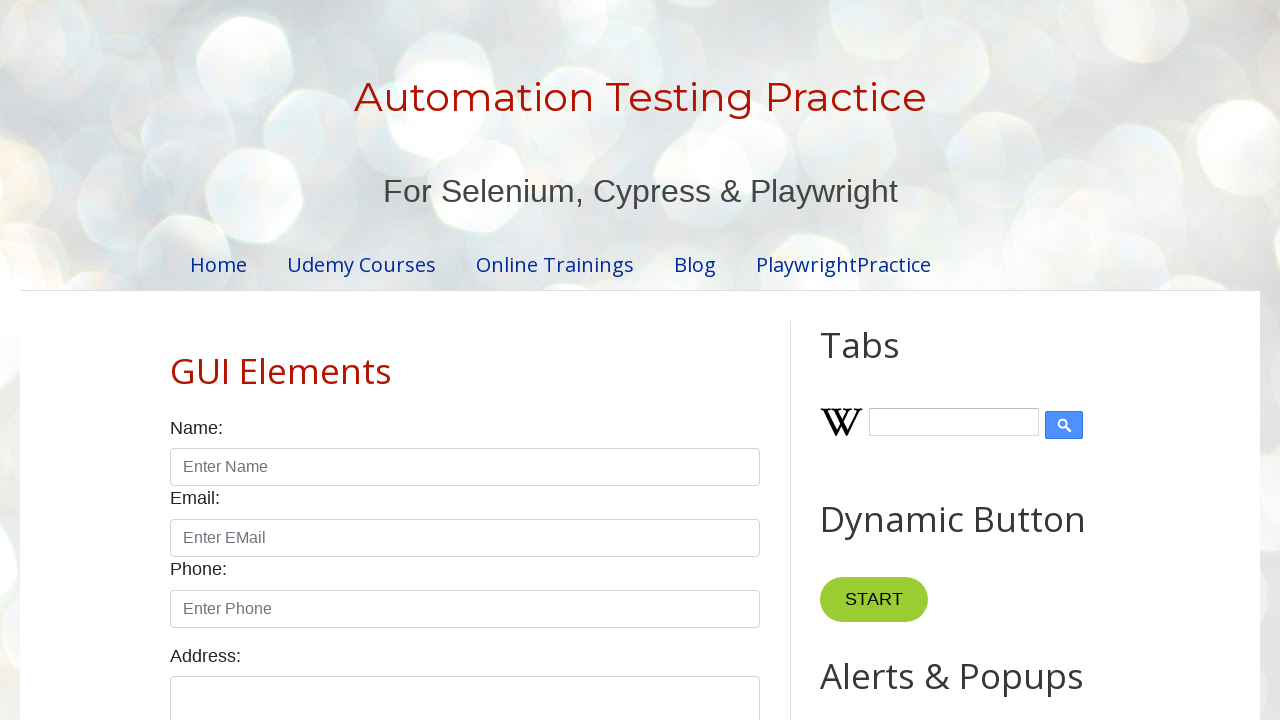

Clicked prompt button to trigger prompt dialog at (890, 360) on #promptBtn
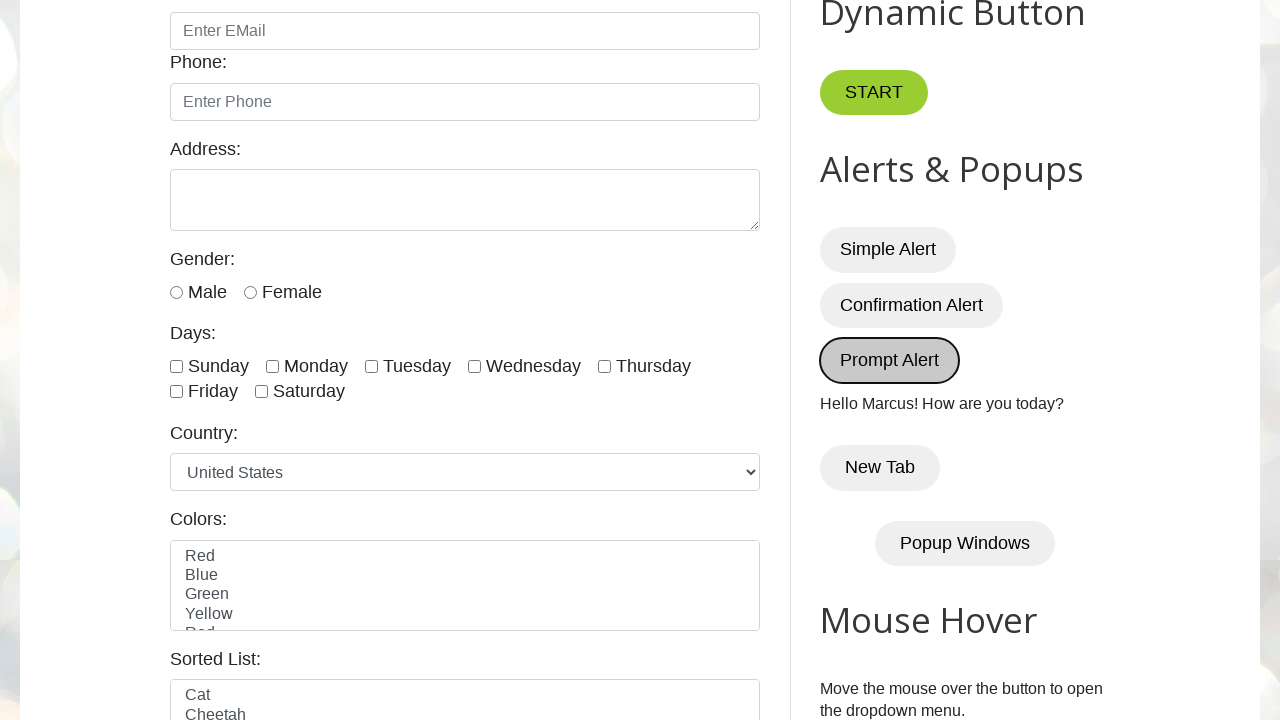

Verified personalized greeting message appeared
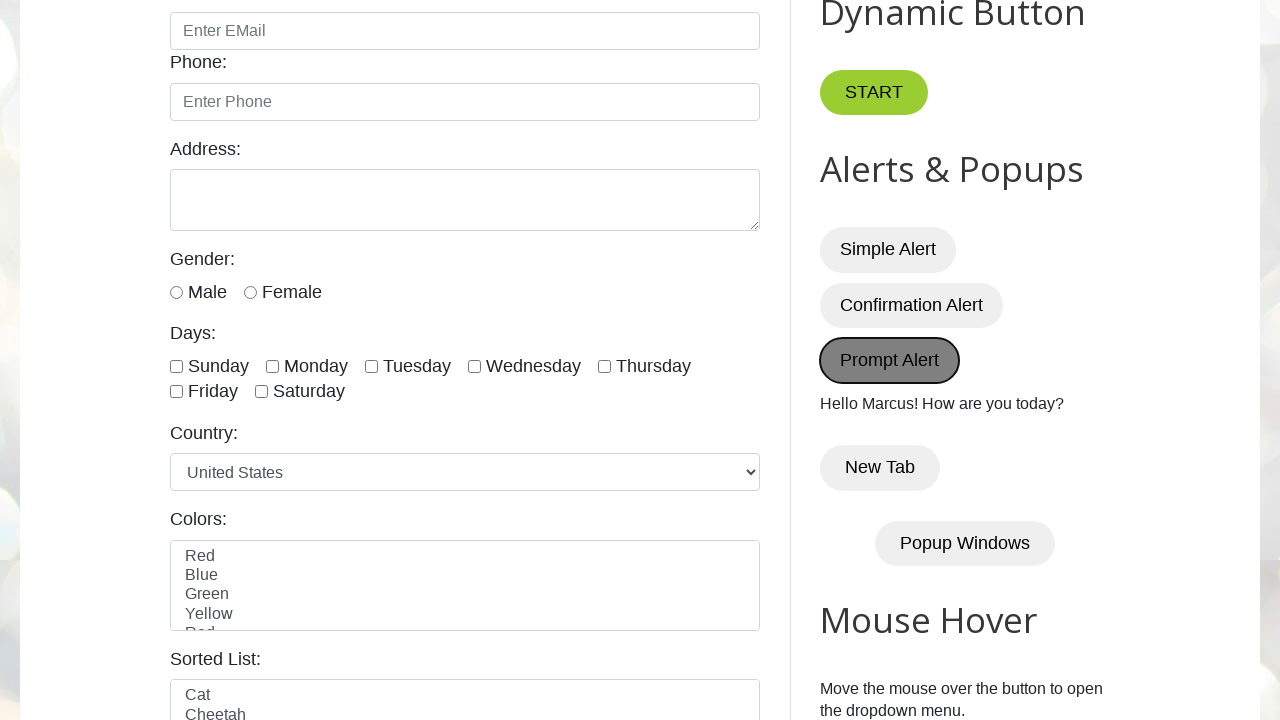

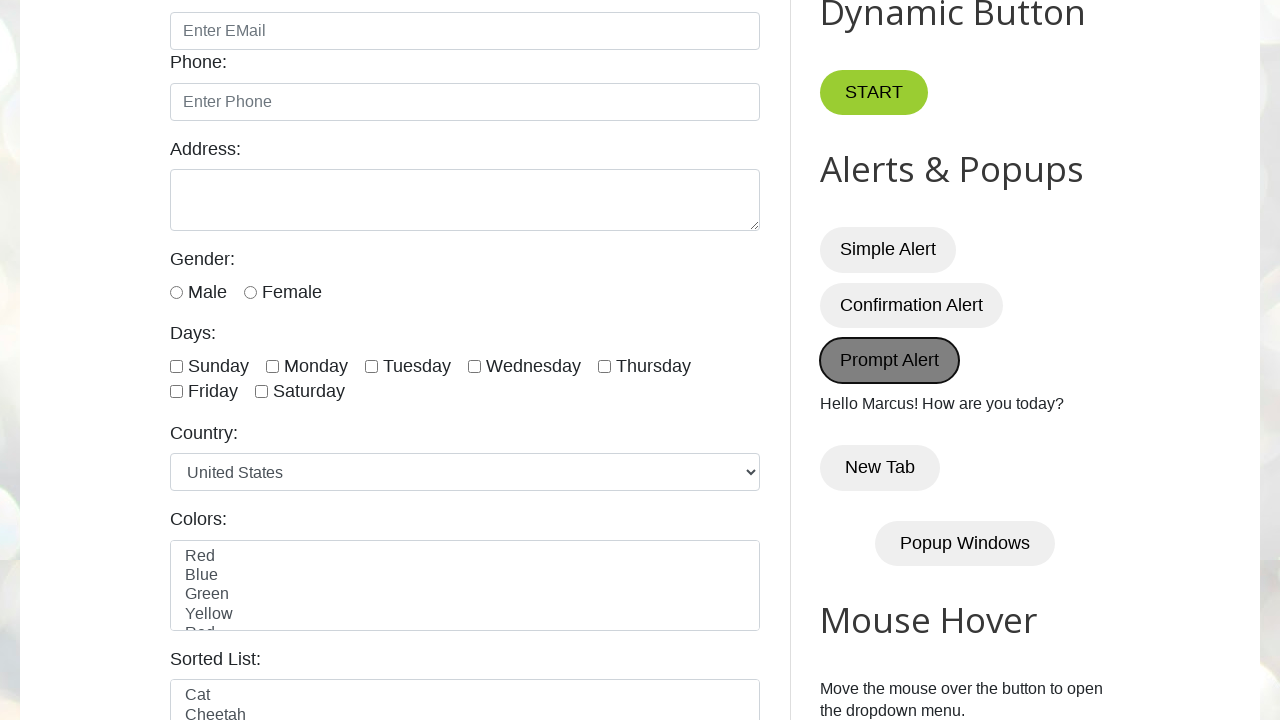